Navigates to the guinea pig test page and verifies that the user agent element is present on the page

Starting URL: https://saucelabs.com/test/guinea-pig

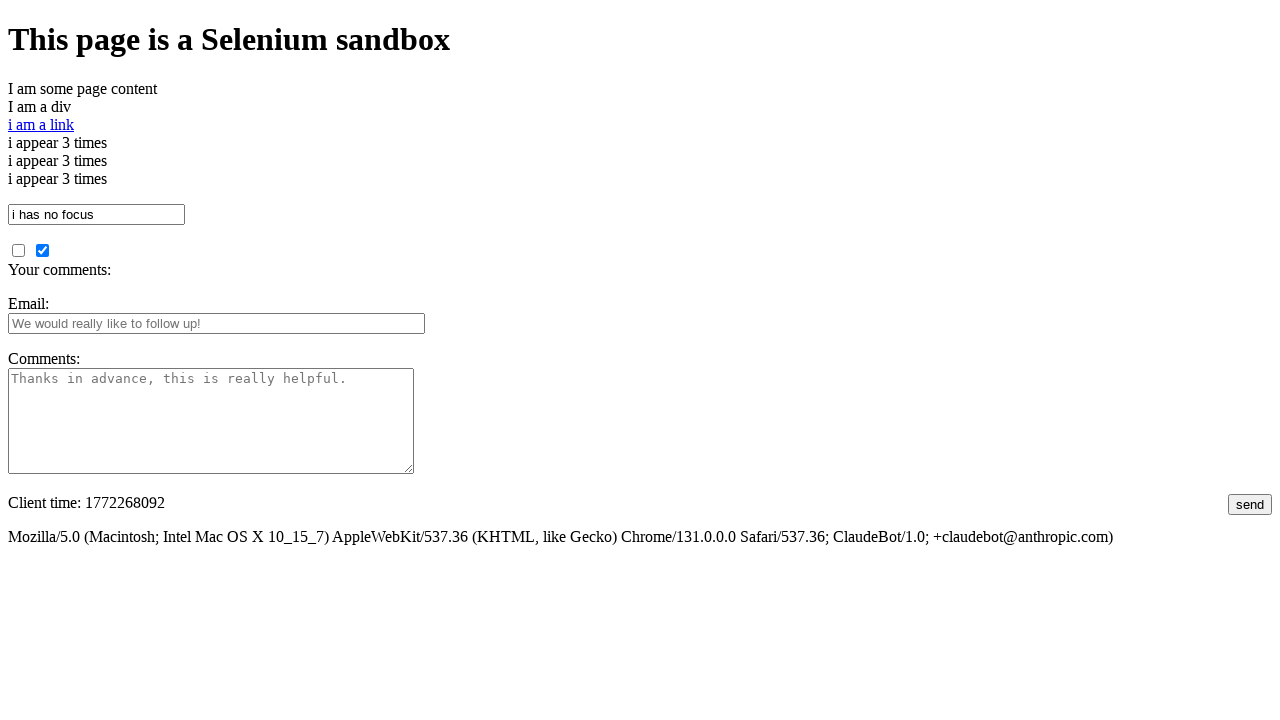

Navigated to Sauce Labs guinea pig test page
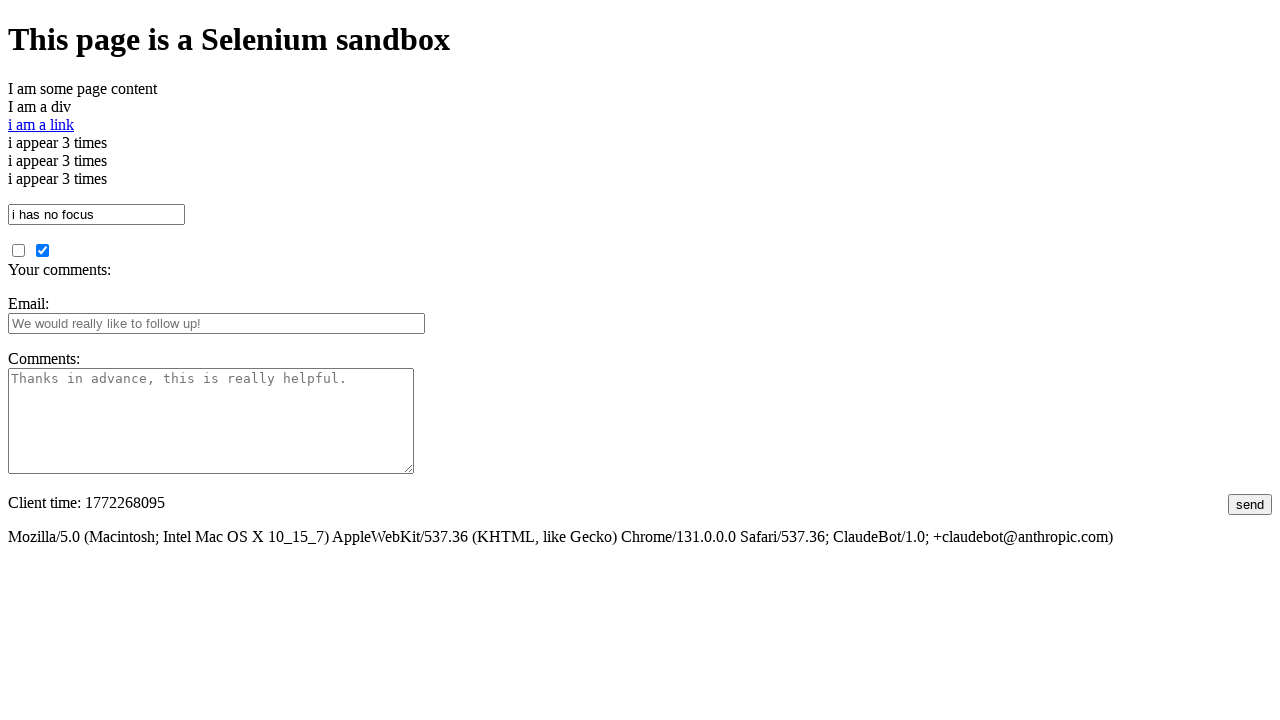

Located user agent element on page
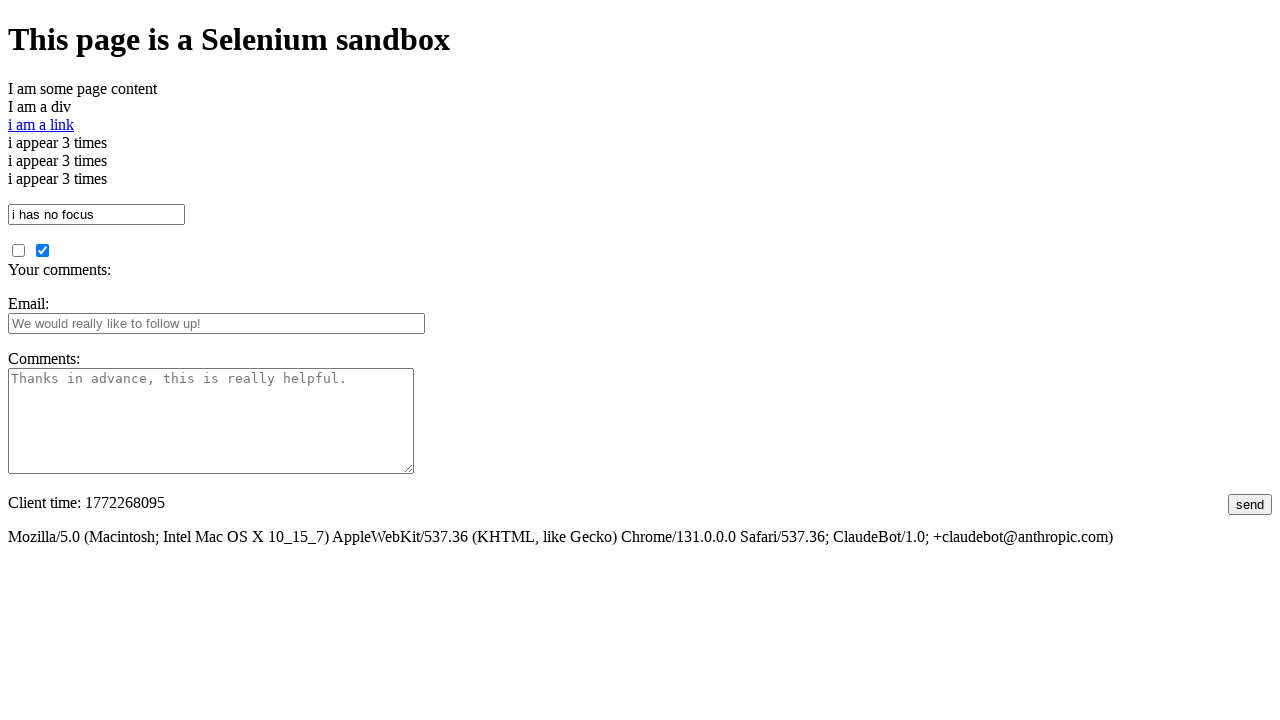

Verified user agent element is visible on page
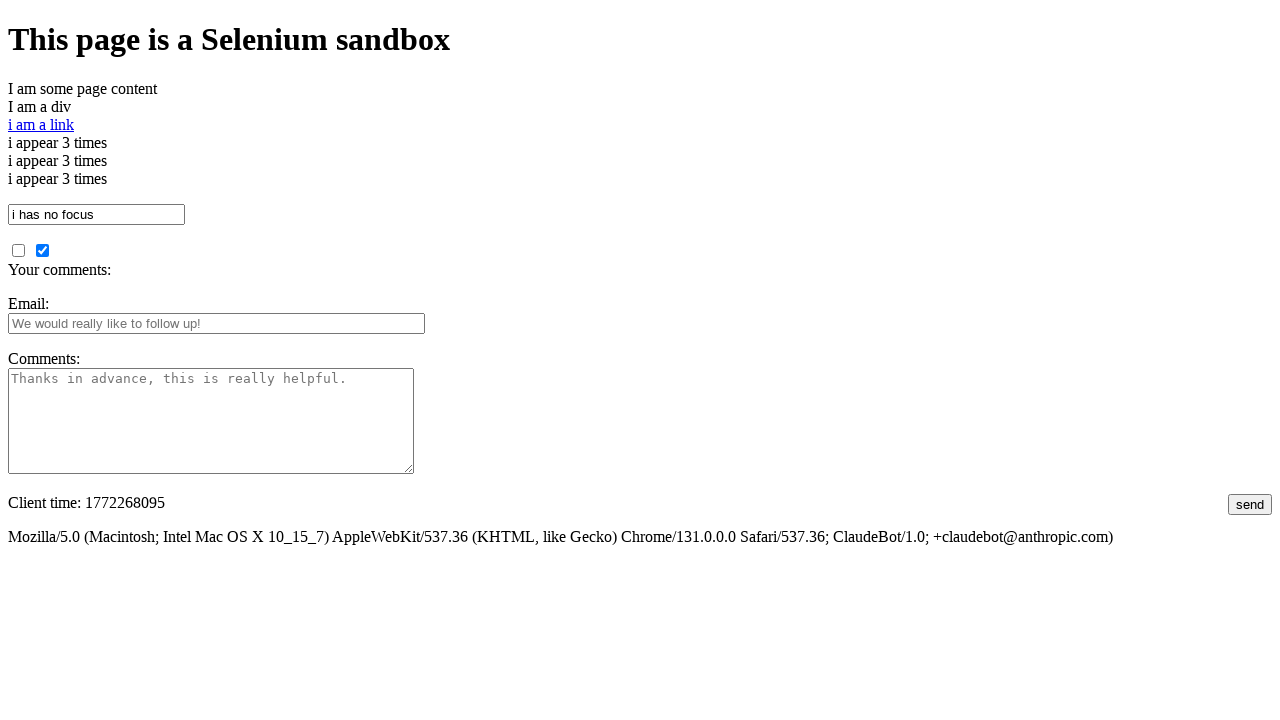

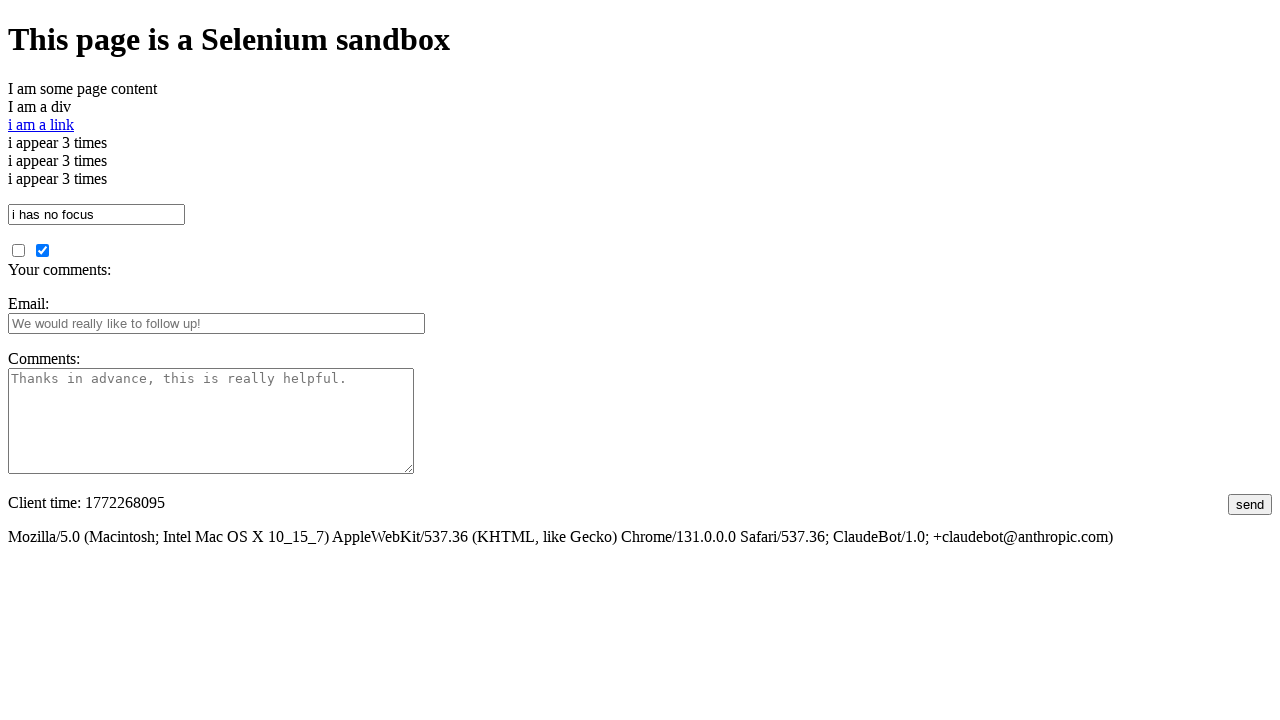